Tests dynamic controls page by interacting with a checkbox, removing it, enabling/disabling an input field, and typing text into the input when enabled.

Starting URL: https://the-internet.herokuapp.com/dynamic_controls

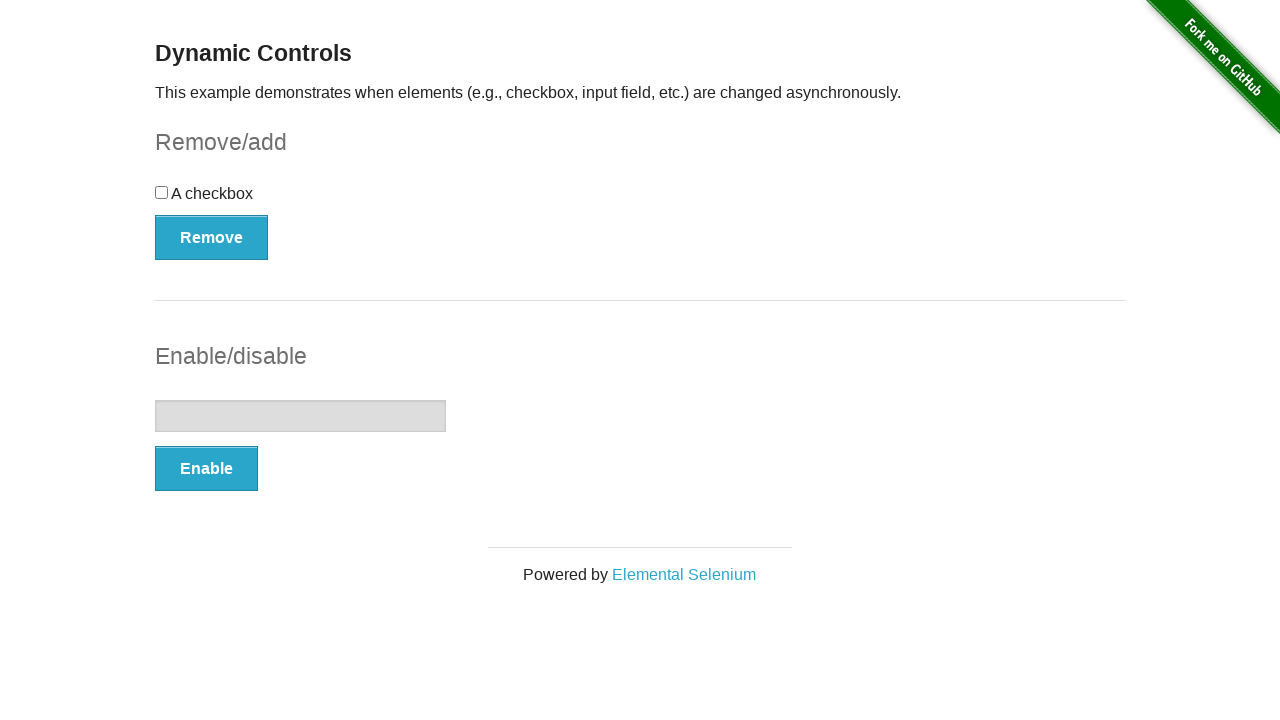

Clicked checkbox to check it at (162, 192) on input[type='checkbox']
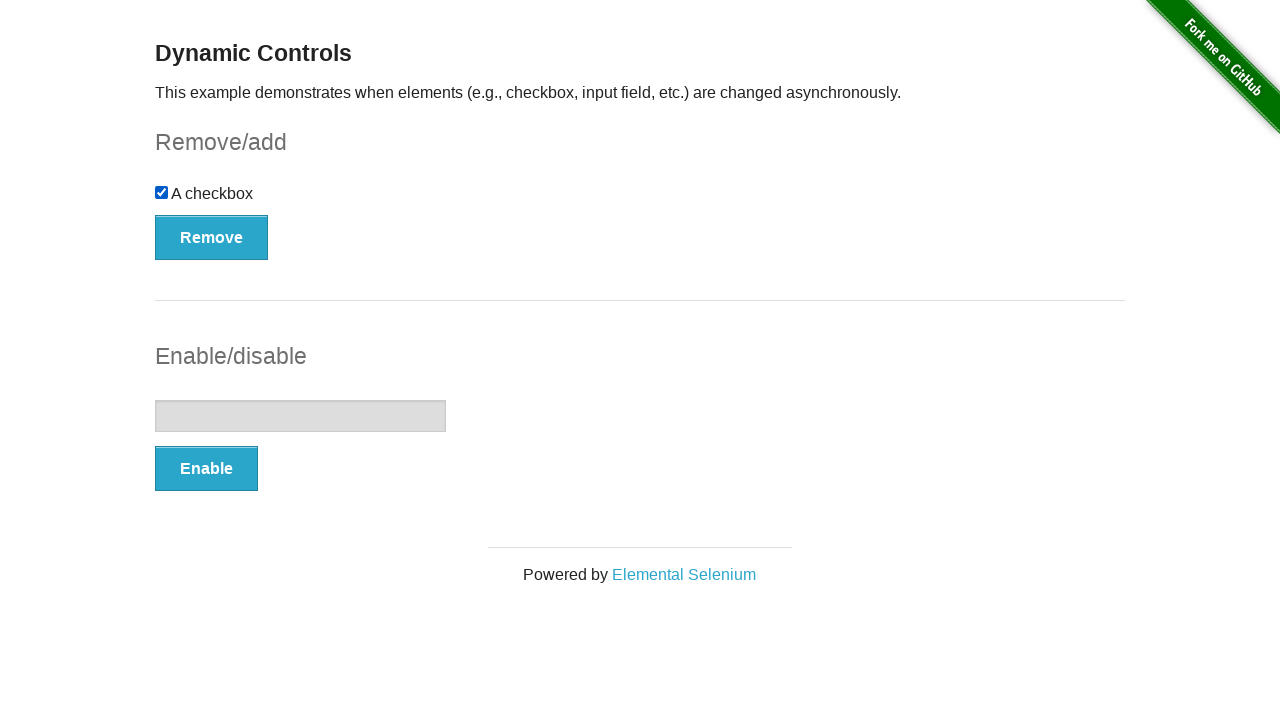

Clicked Remove button to remove the checkbox at (212, 237) on button[onclick='swapCheckbox()']
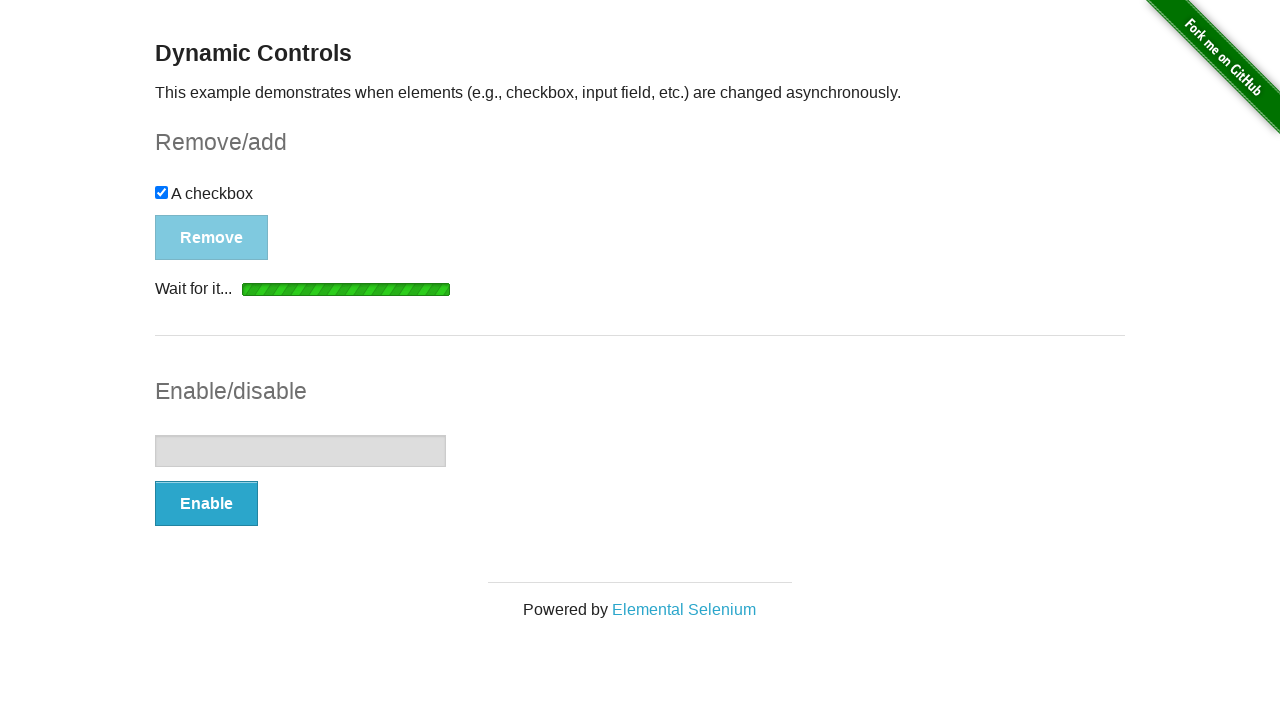

Checkbox removal message appeared
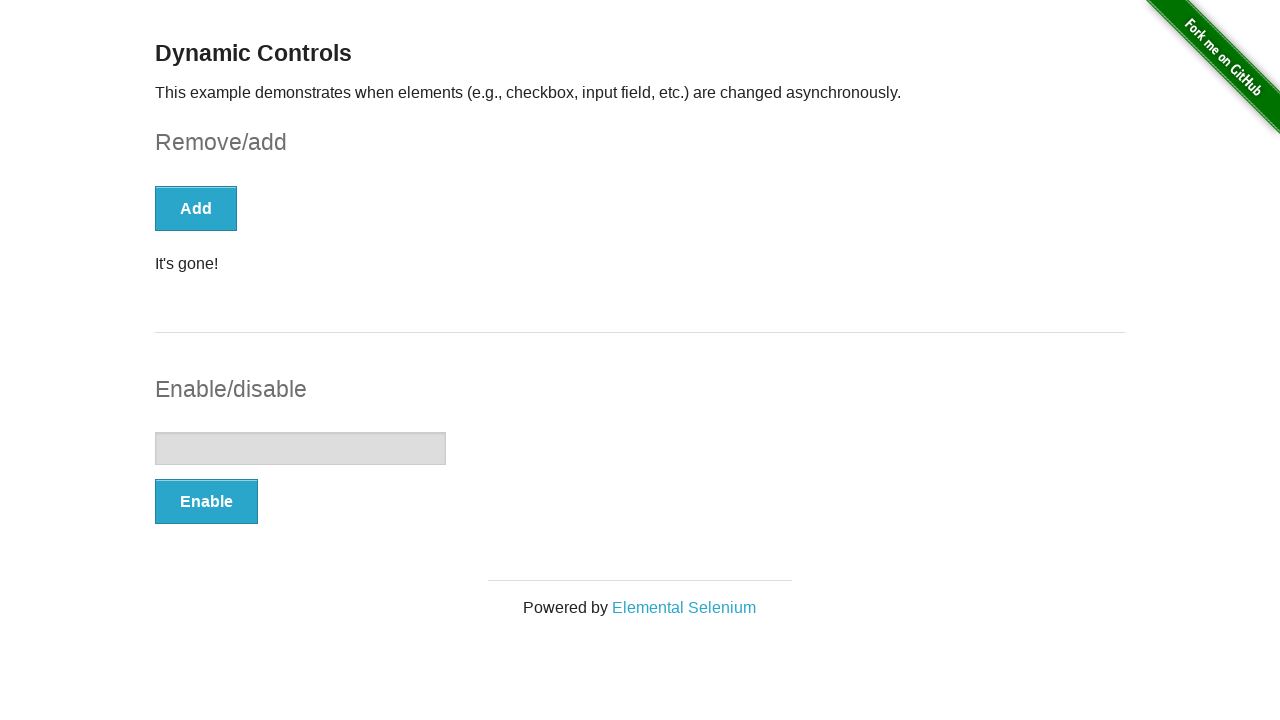

Clicked Enable button to enable the input field at (206, 501) on button[onclick='swapInput()']
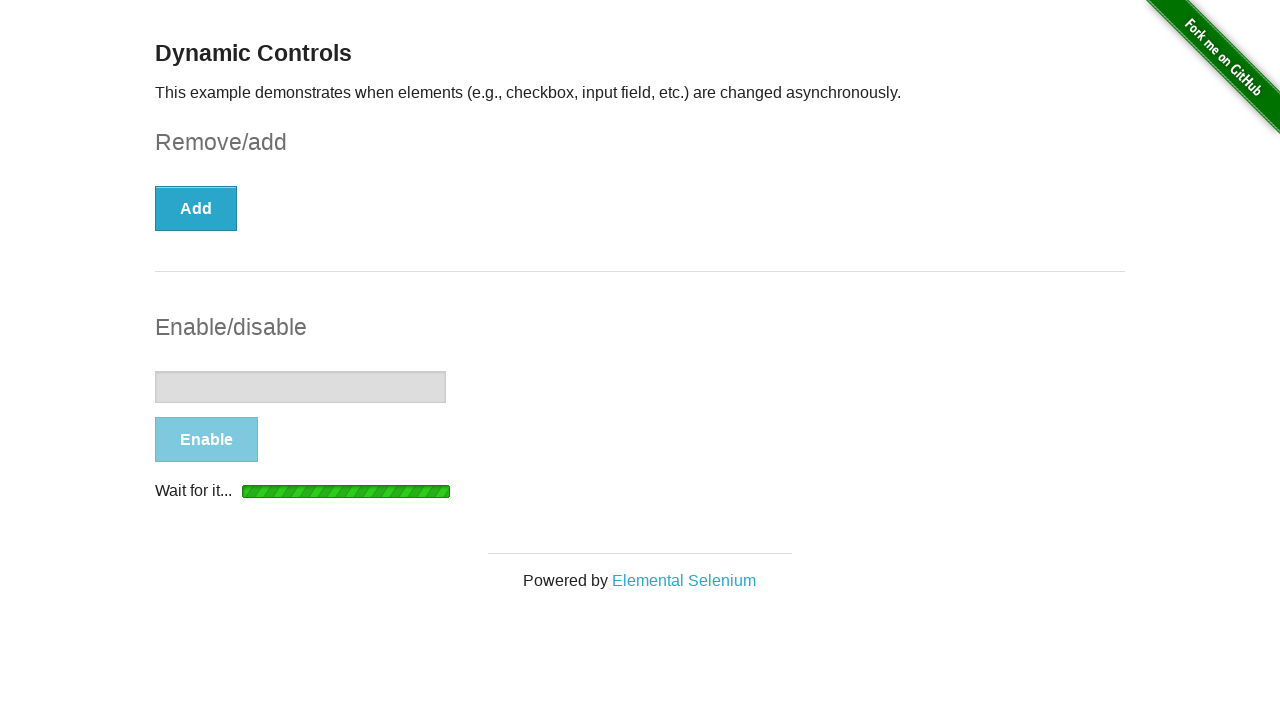

Input field enabled message appeared
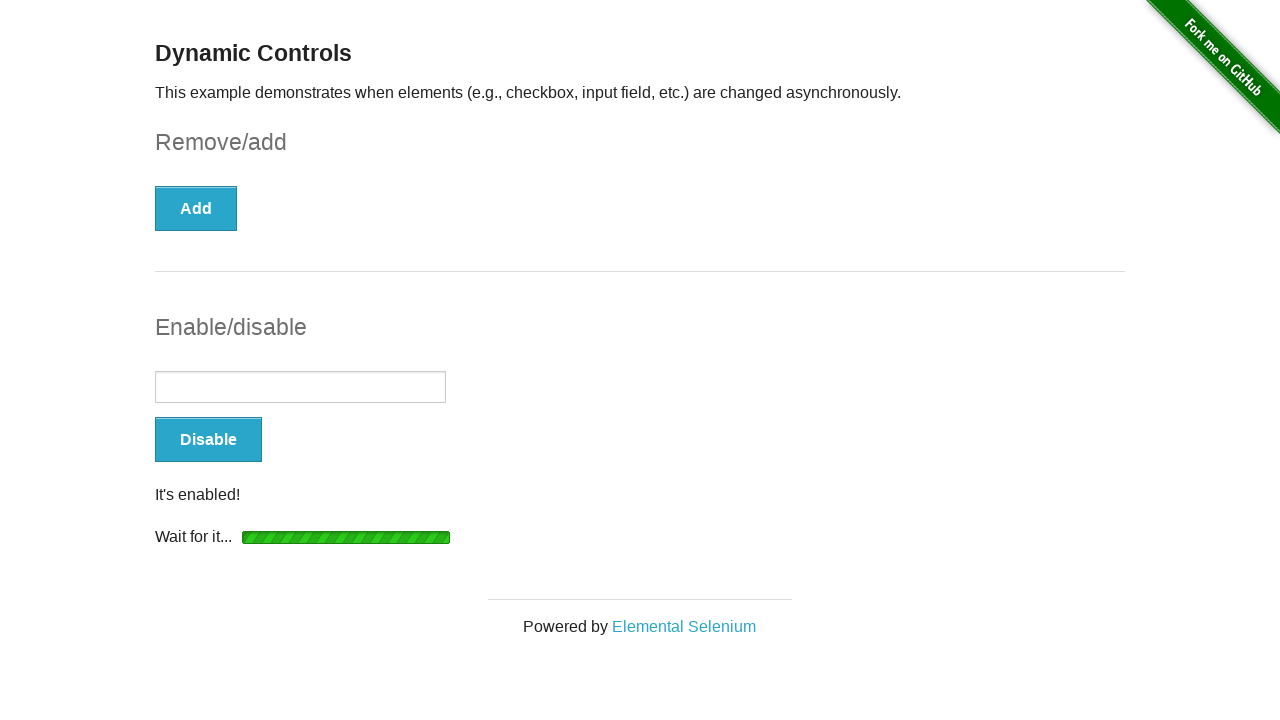

Typed 'Hello World' into the input field on input[type='text']
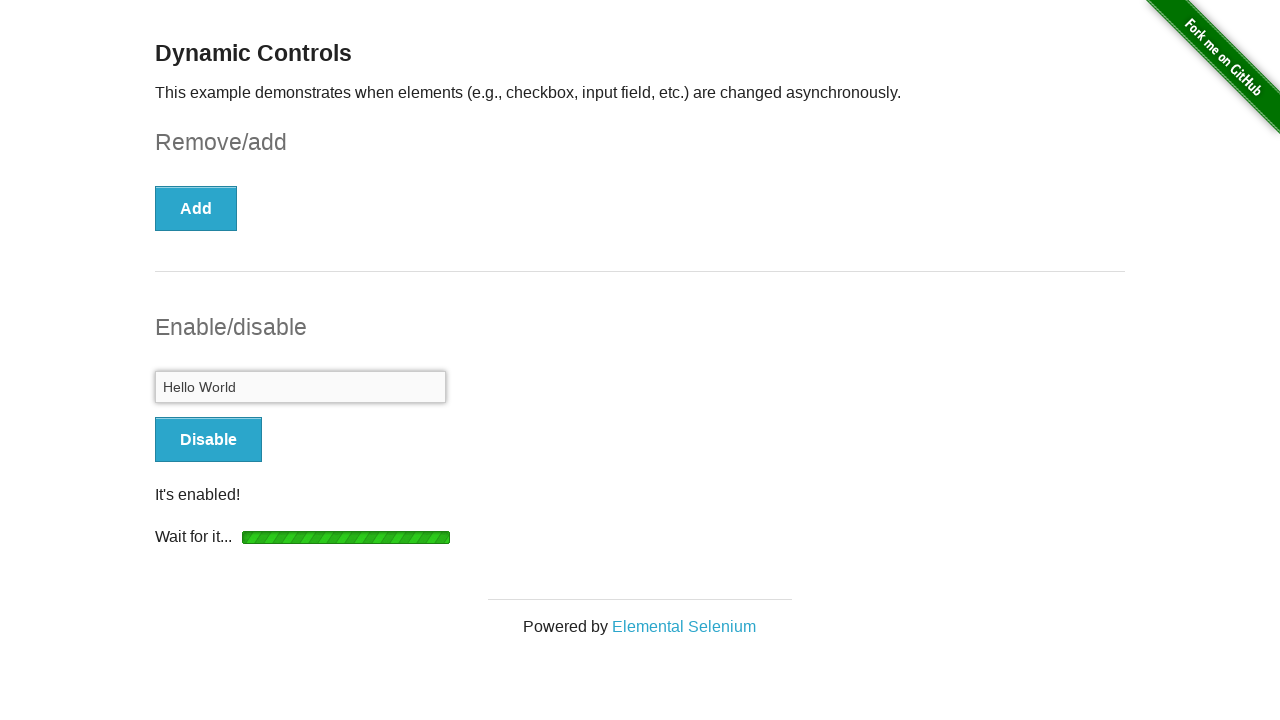

Clicked Disable button to disable the input field at (208, 440) on button:has-text('Disable')
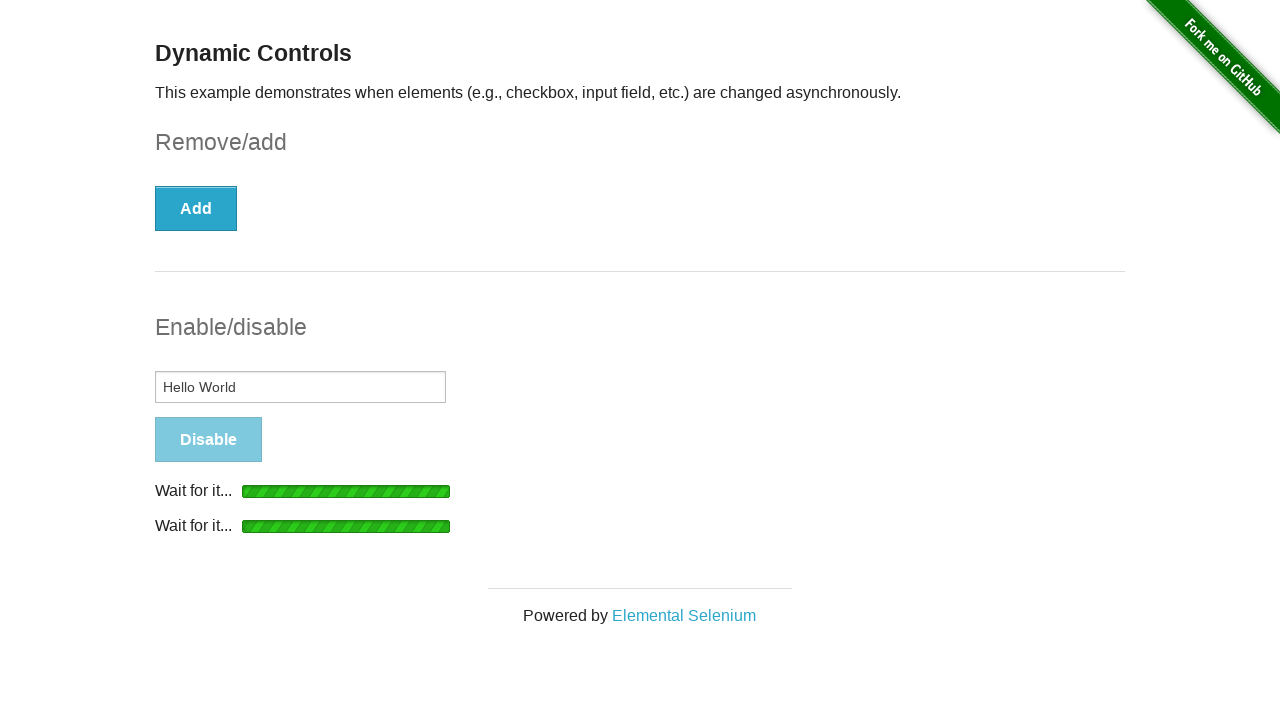

Input field disabled message appeared
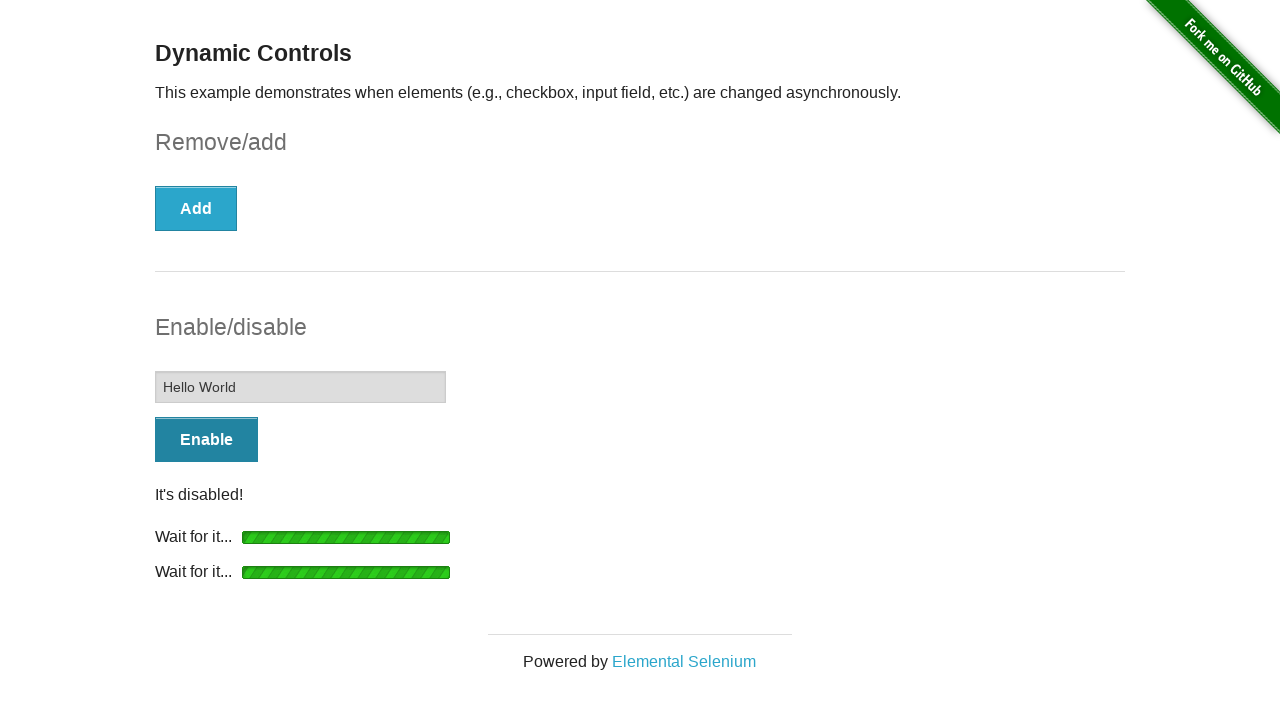

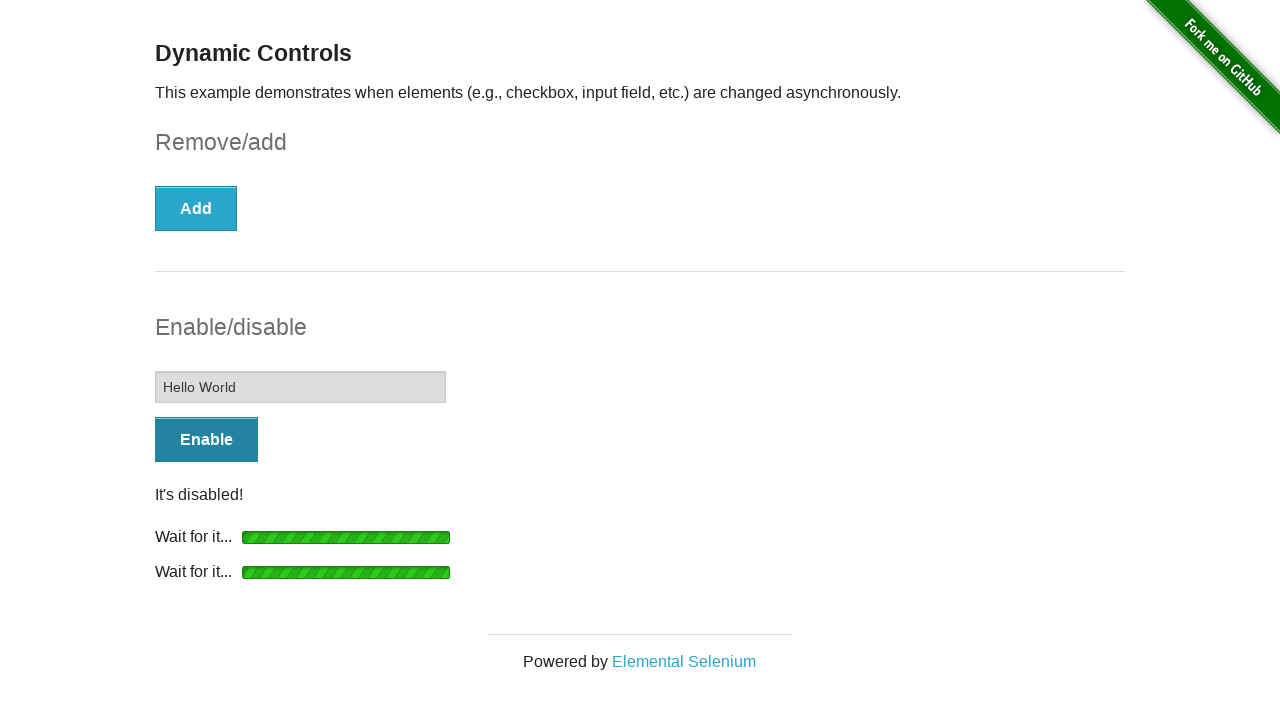